Tests Checkboxes page by clicking the link and verifying the first checkbox is unchecked by default

Starting URL: https://the-internet.herokuapp.com/

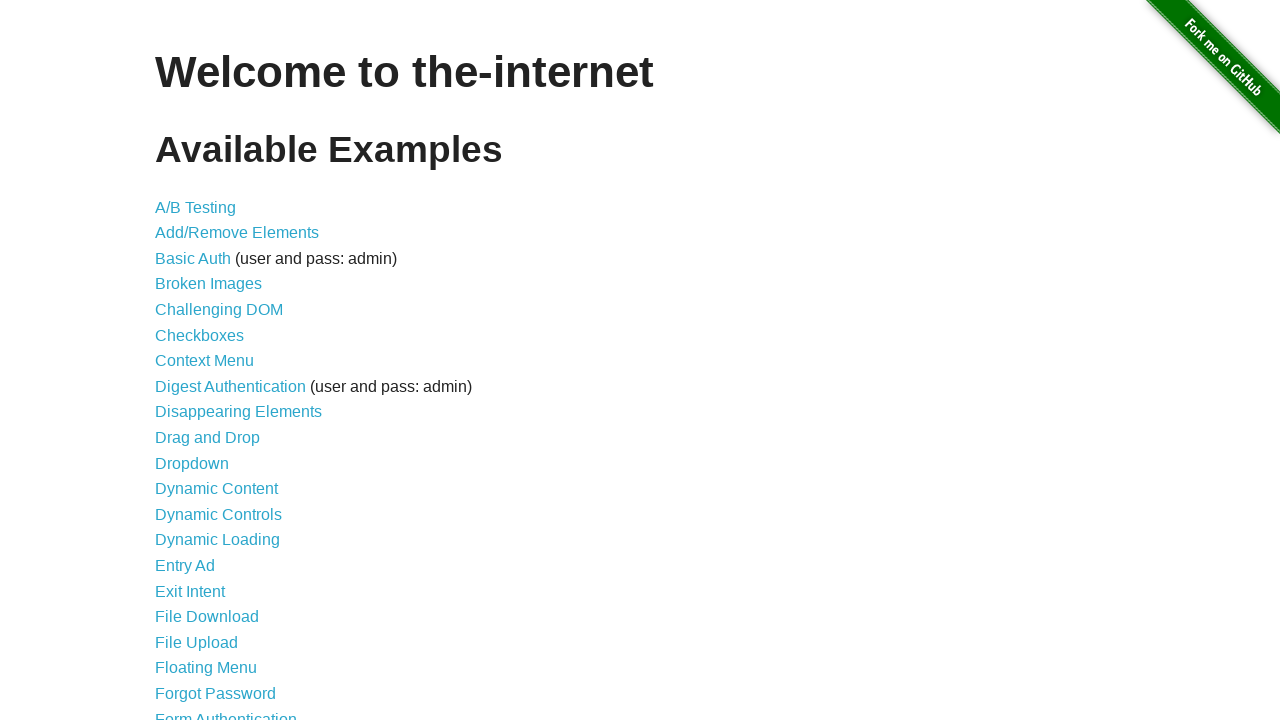

Clicked on Checkboxes link at (200, 335) on text="Checkboxes"
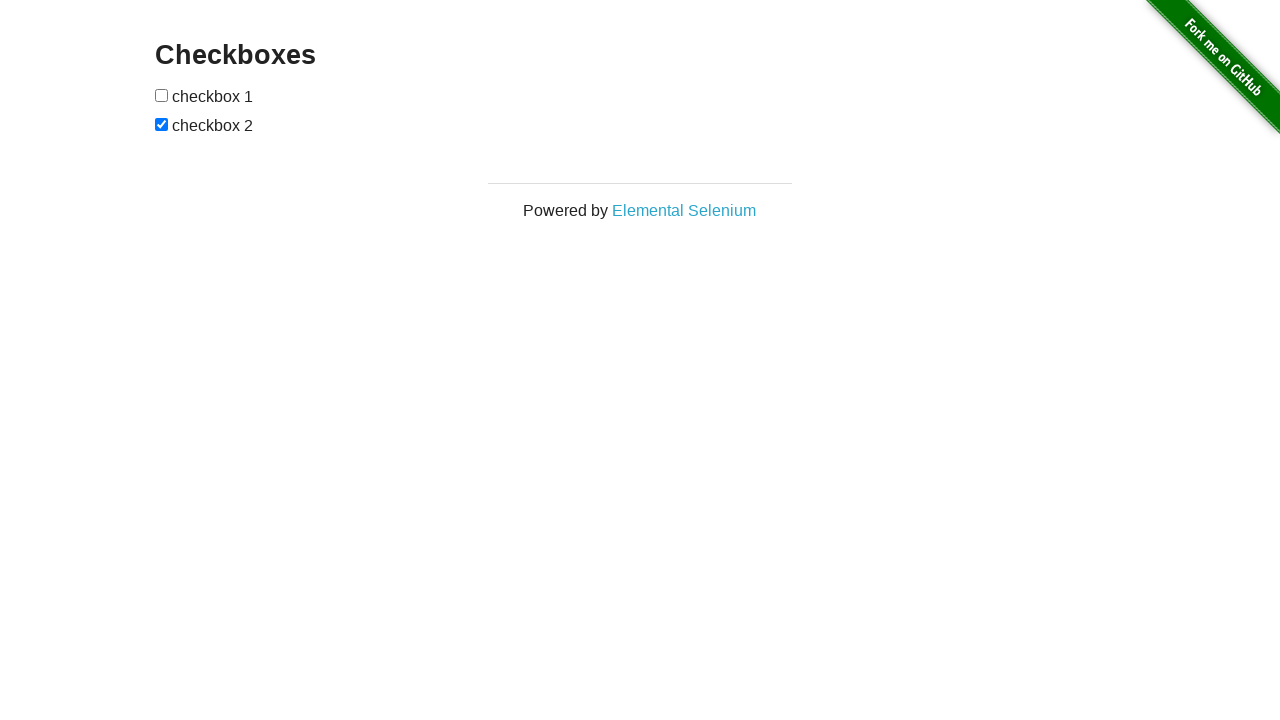

Waited for checkboxes to load
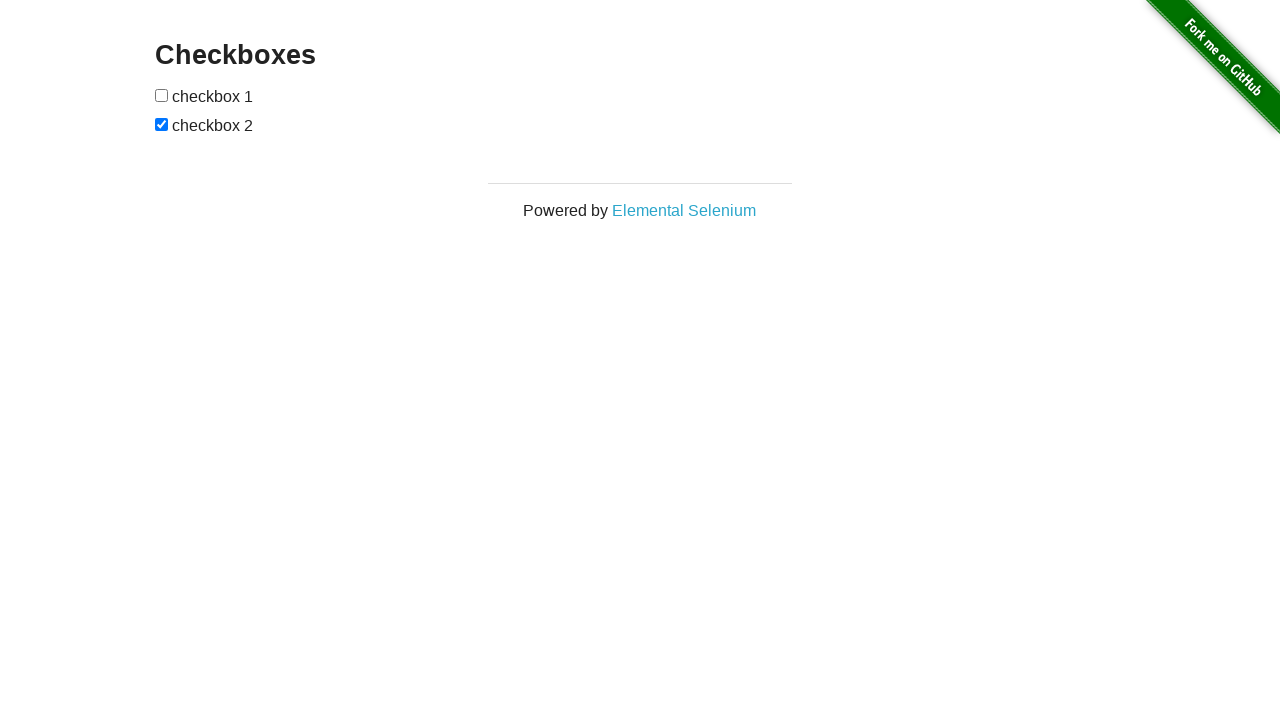

Verified first checkbox state
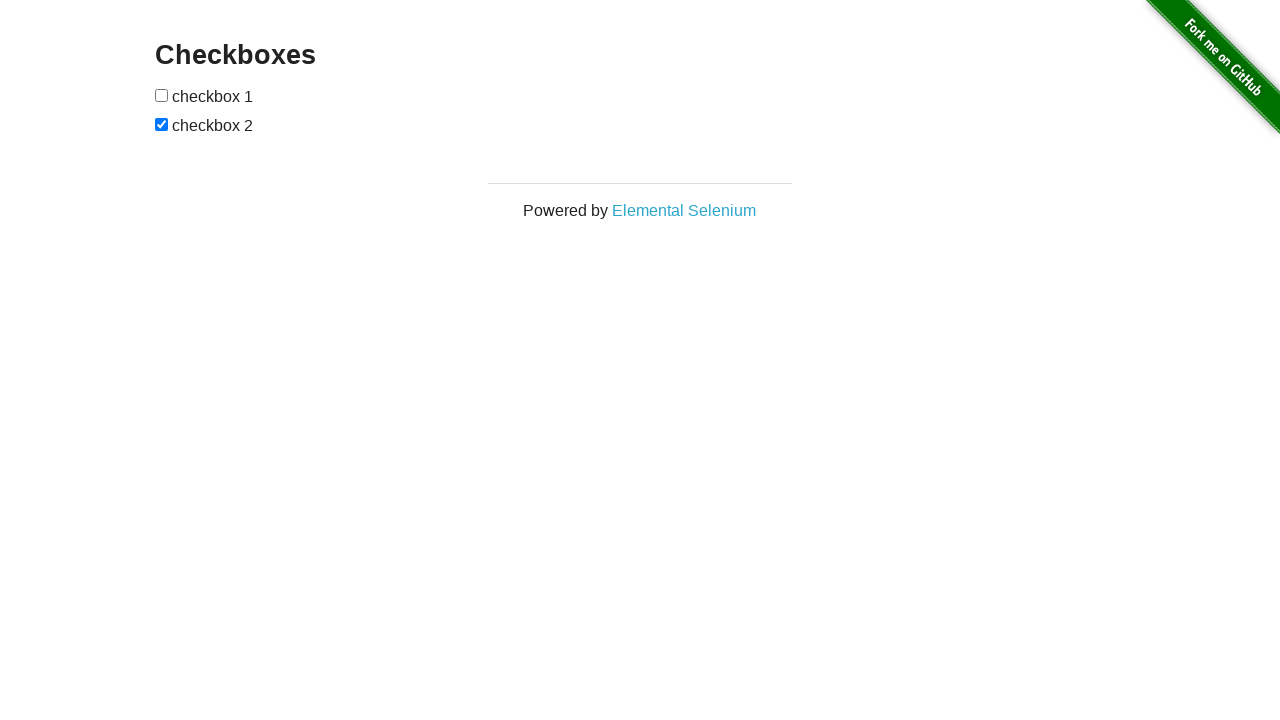

Asserted first checkbox is unchecked by default
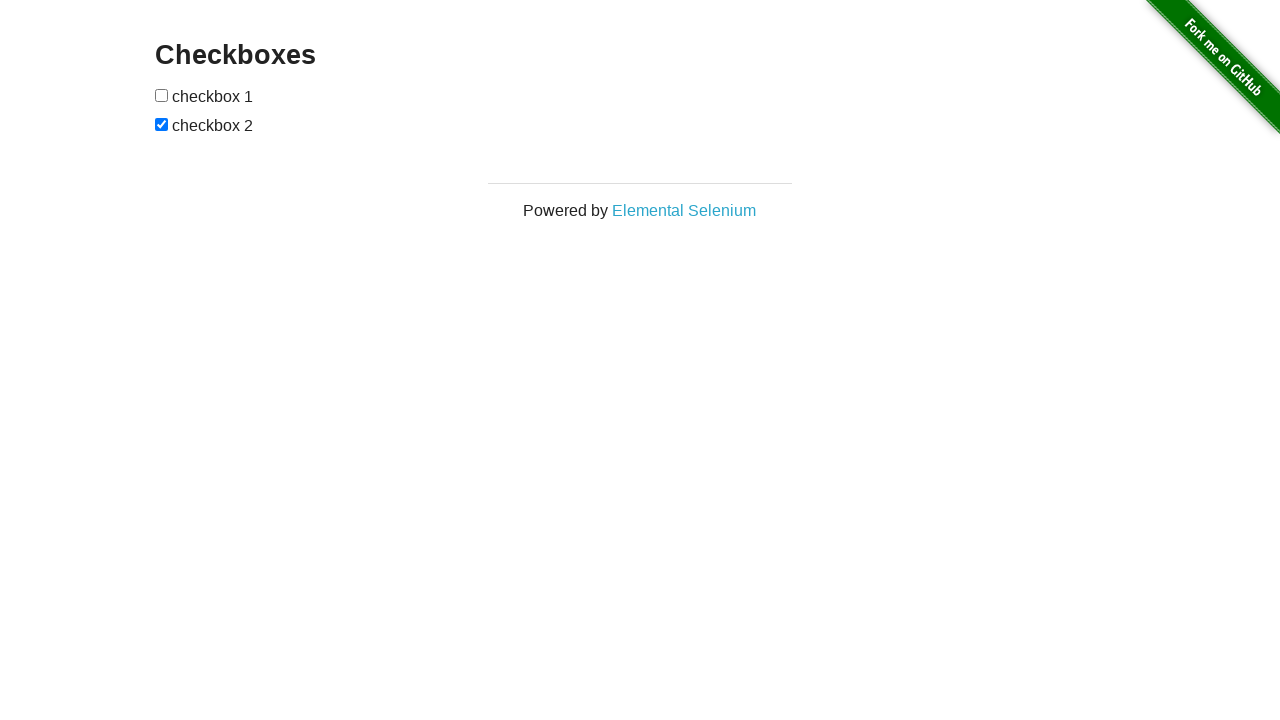

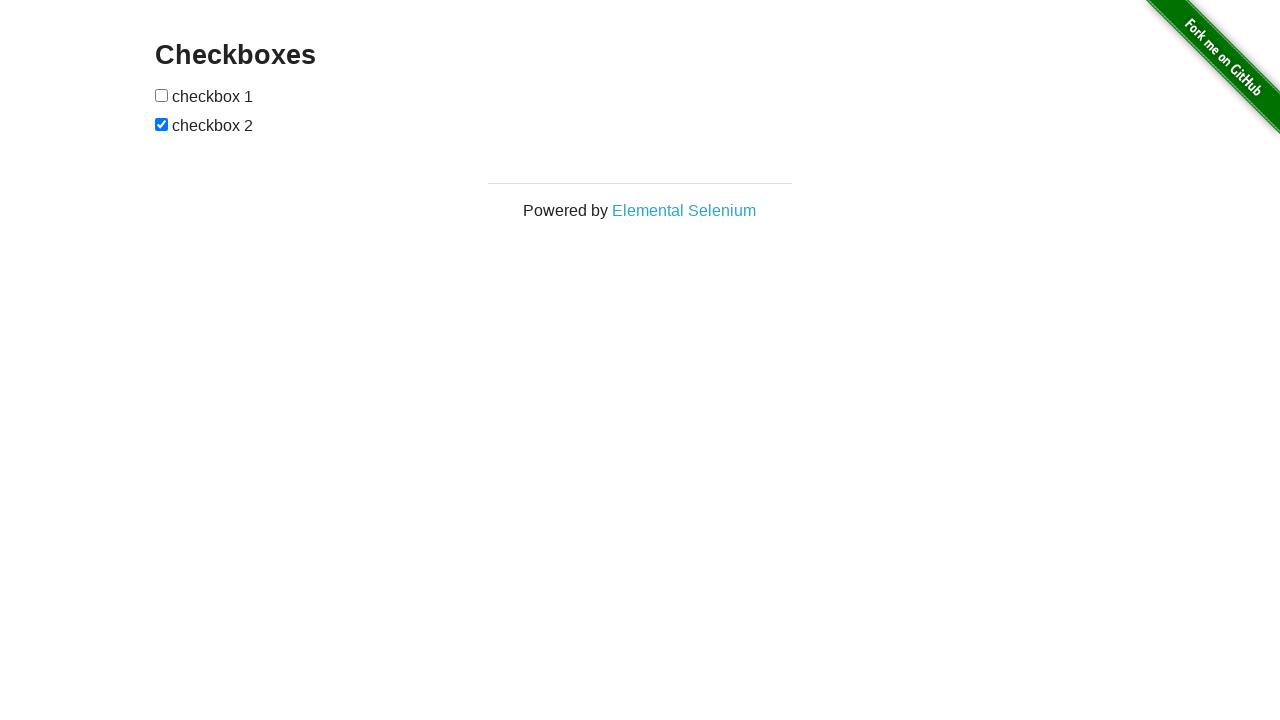